Clicks on an element and verifies the clicked state element becomes visible

Starting URL: http://guinea-pig.webdriver.io/

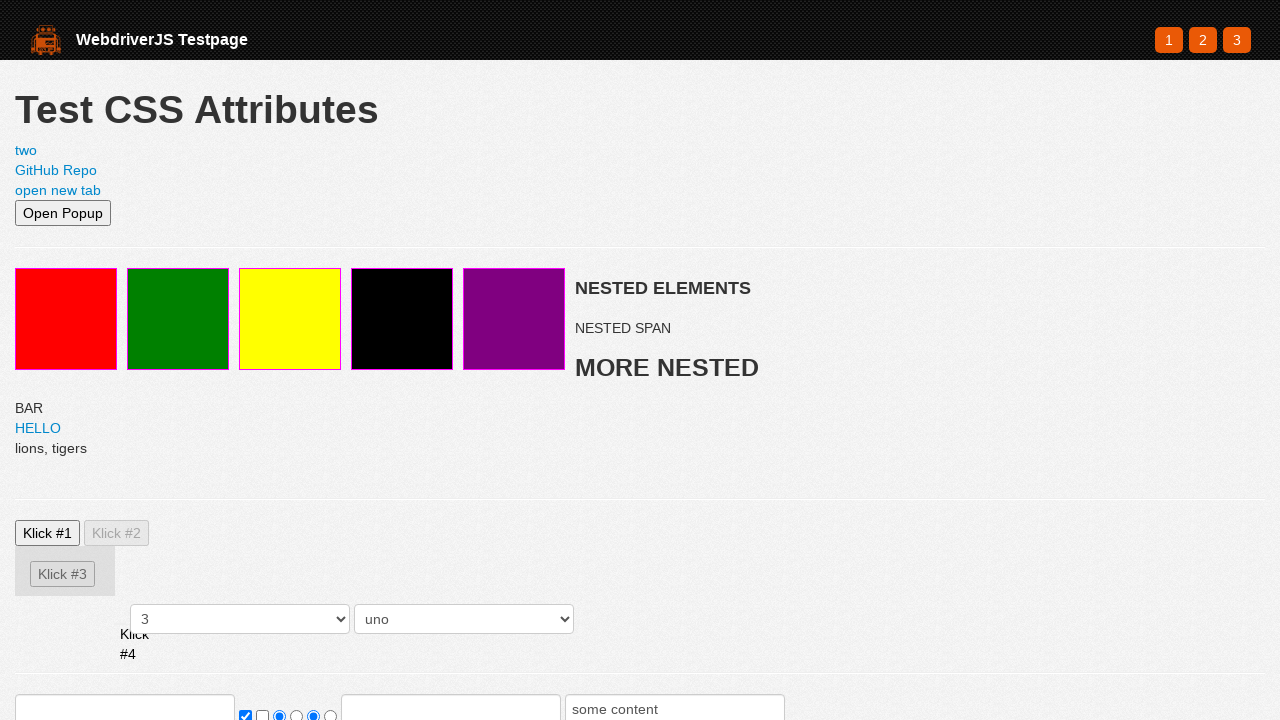

Clicked on .btn1 element at (48, 533) on .btn1
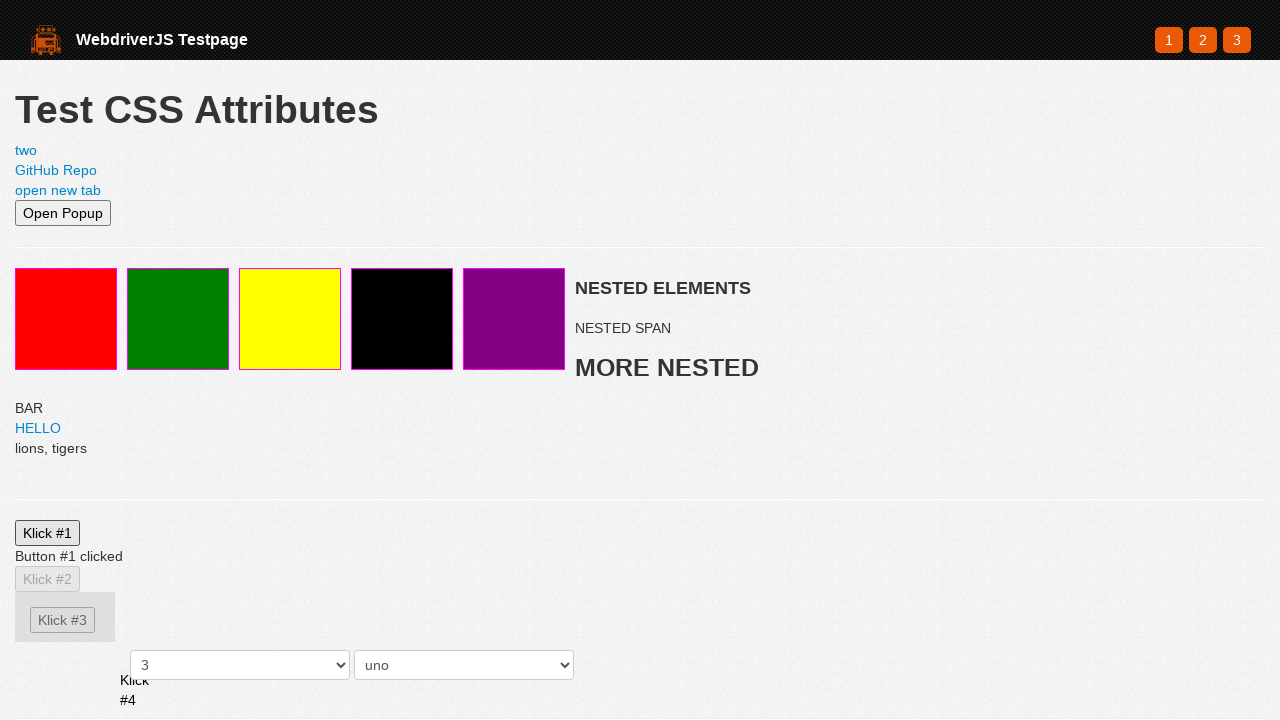

Verified that .btn1_clicked element became visible after clicking
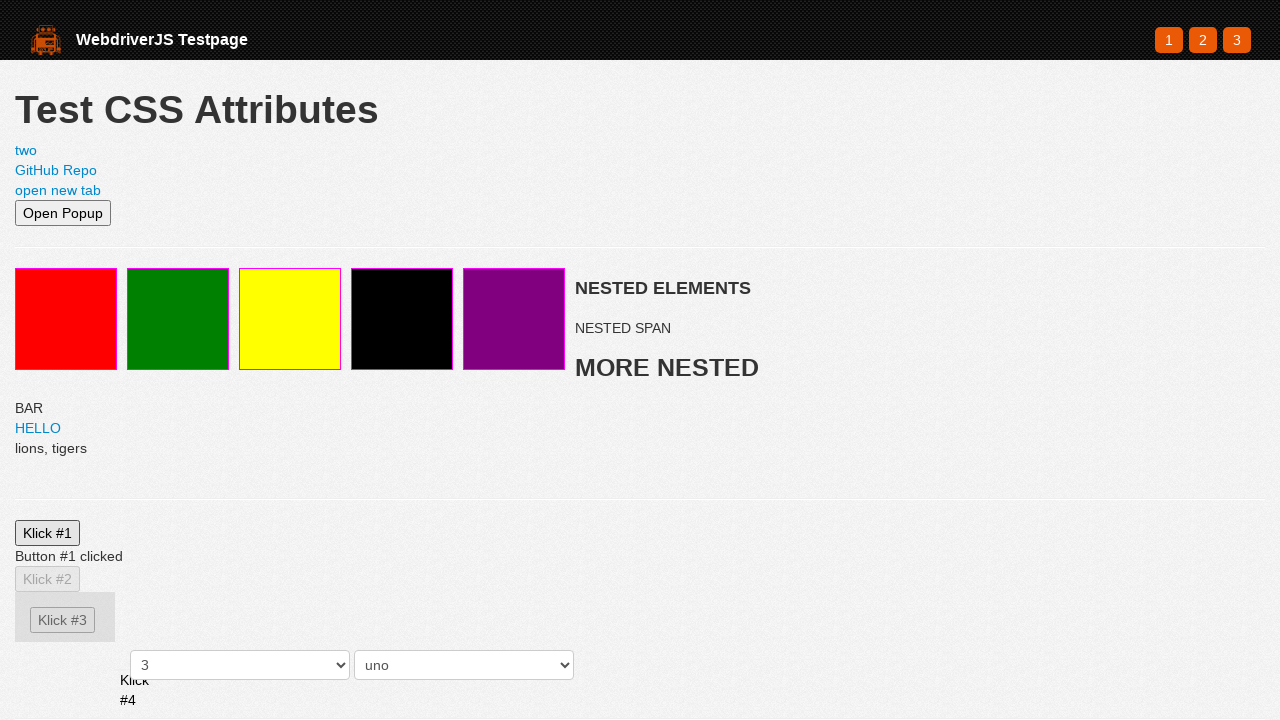

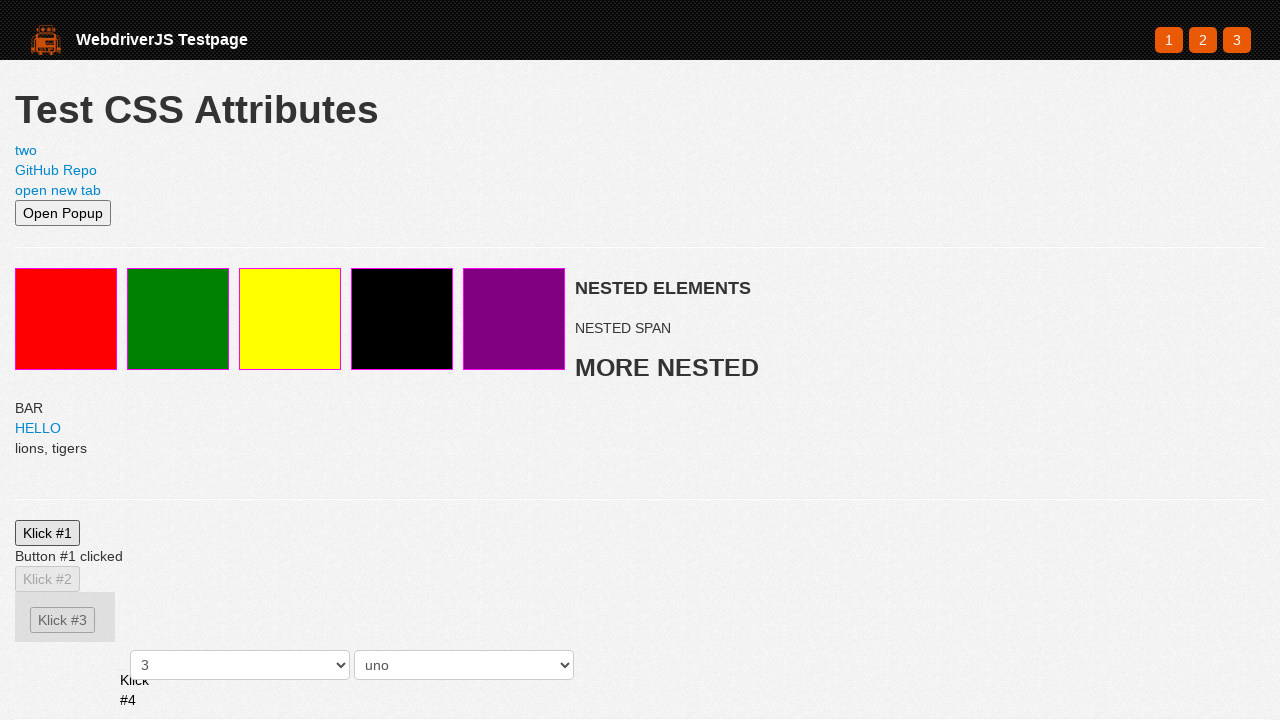